Tests interaction with a button on theuselessweb.com by hovering over it and clicking it using action chains

Starting URL: https://theuselessweb.com/

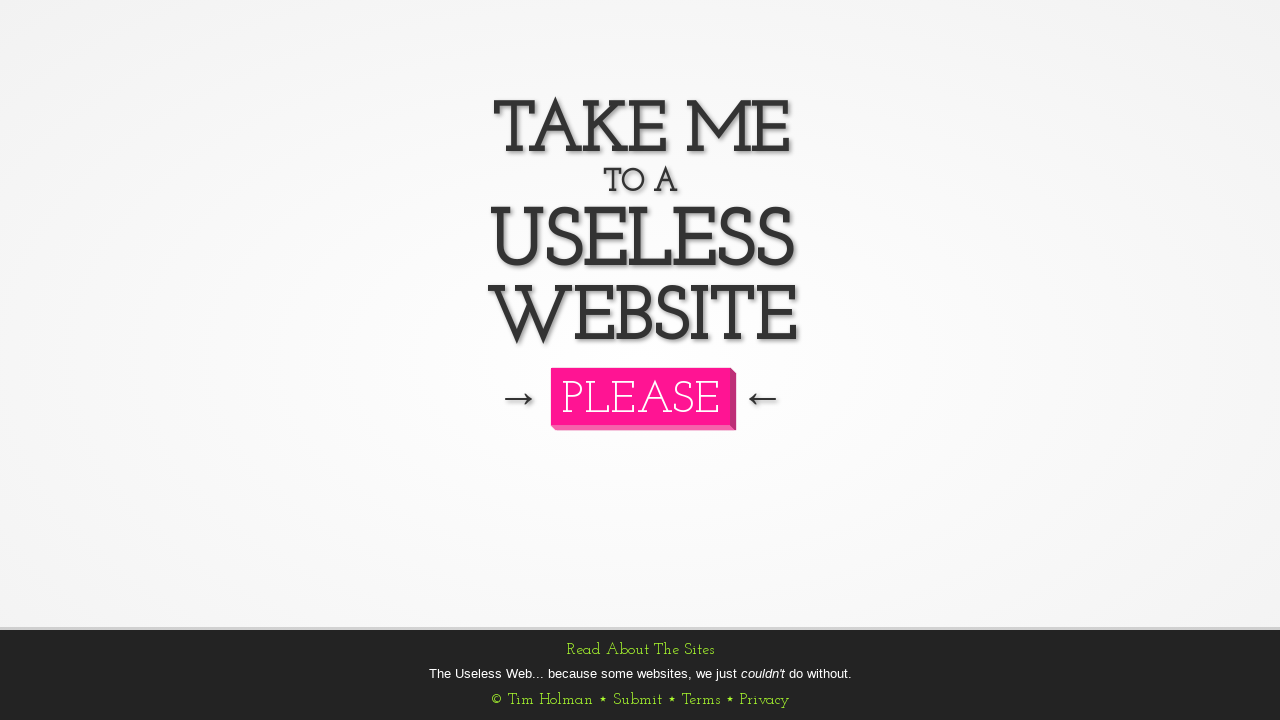

Located button element with id 'button'
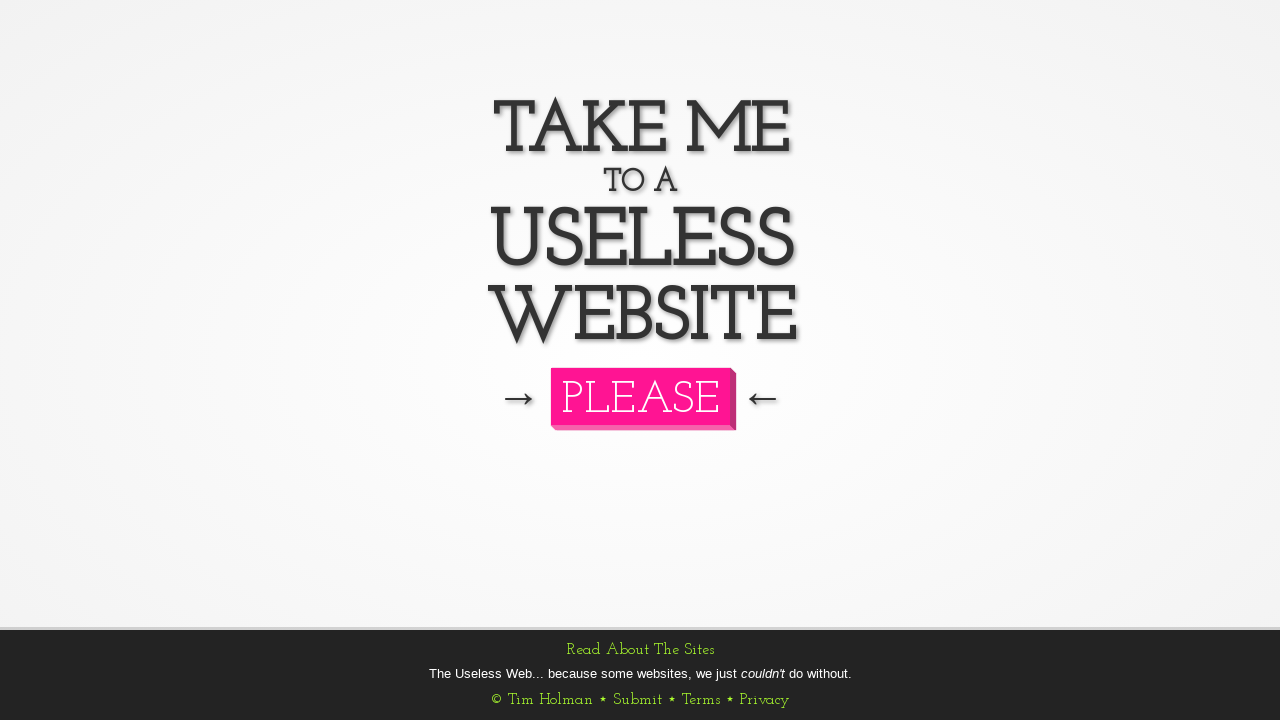

Hovered over the button at (640, 396) on xpath=//h5/button[@id='button']
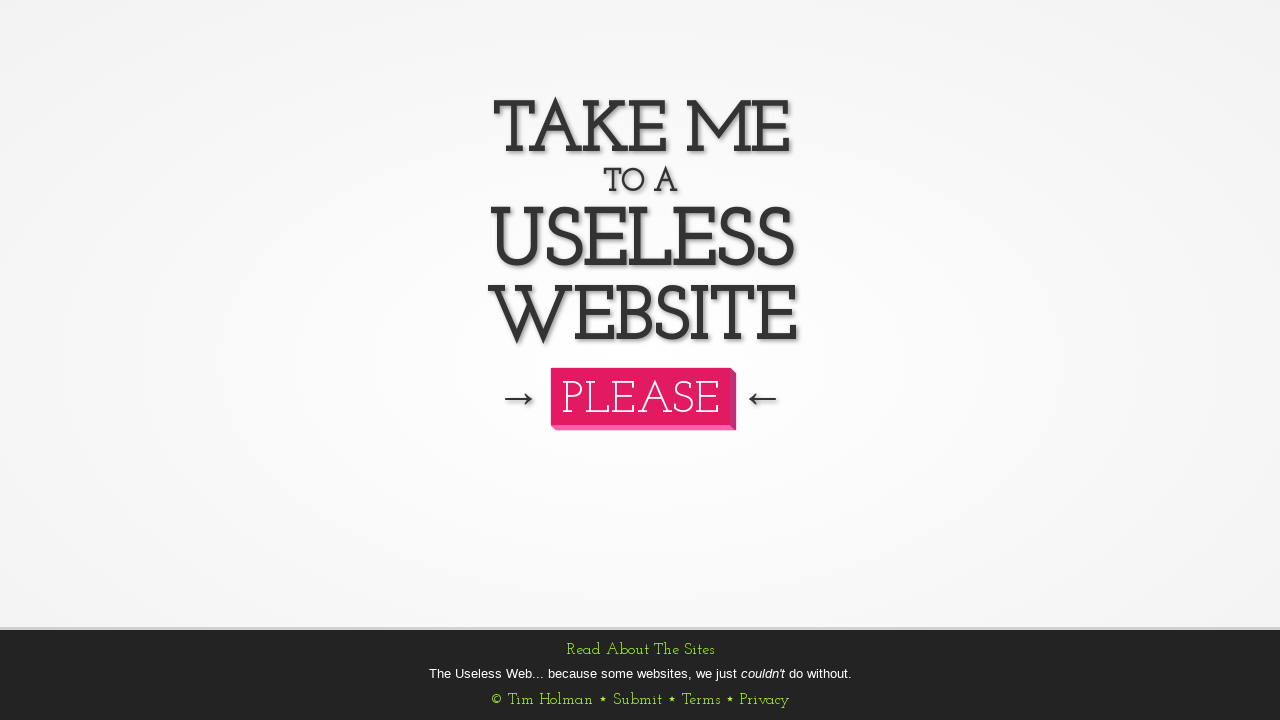

Clicked the button at (640, 396) on xpath=//h5/button[@id='button']
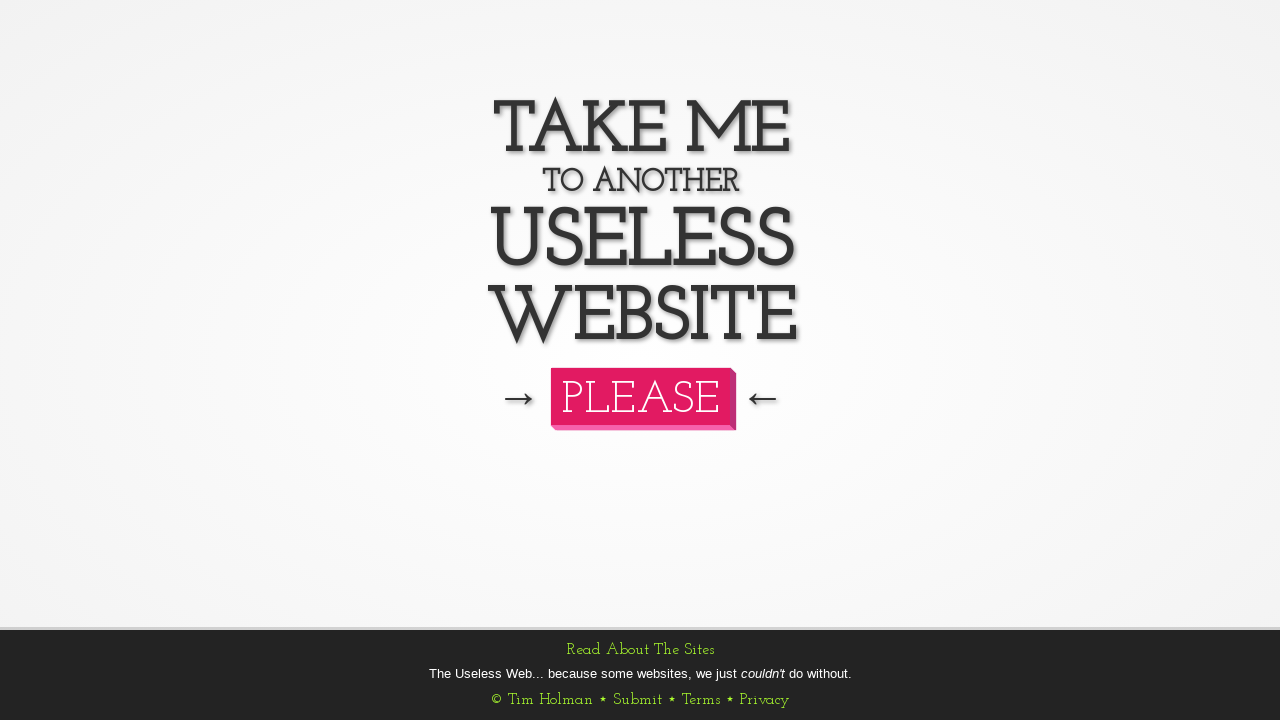

Waited for page changes after button click
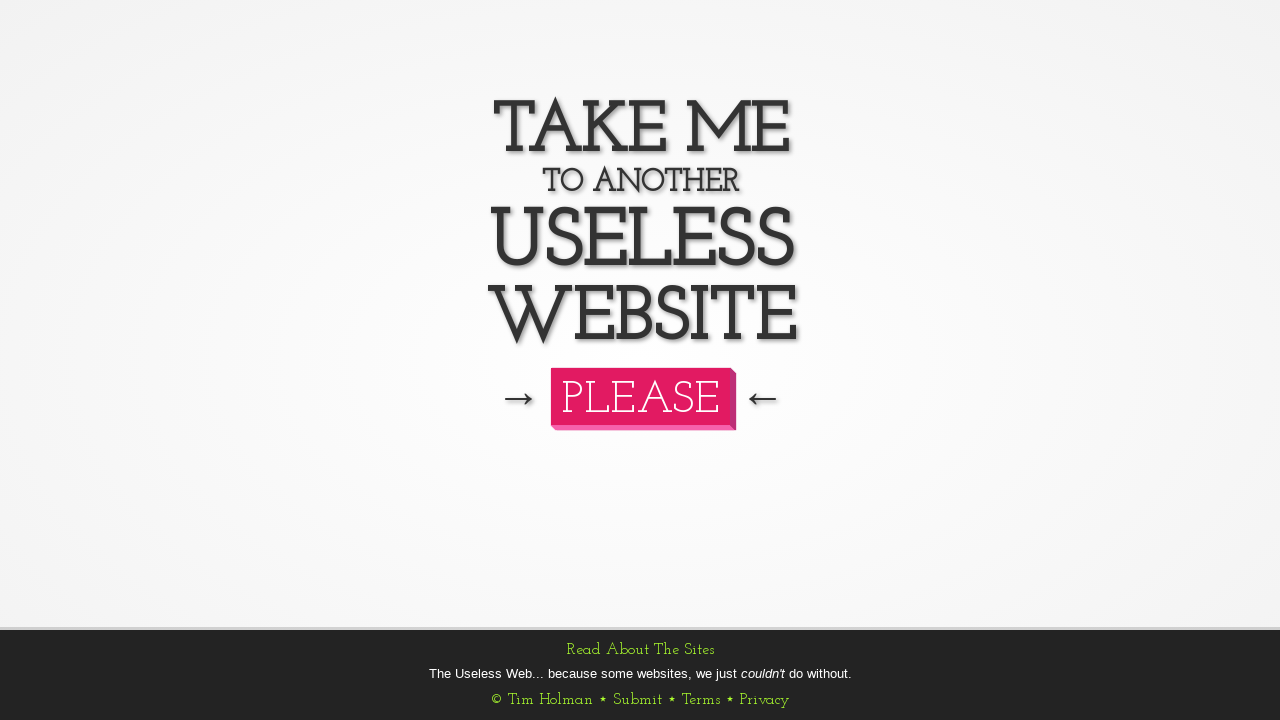

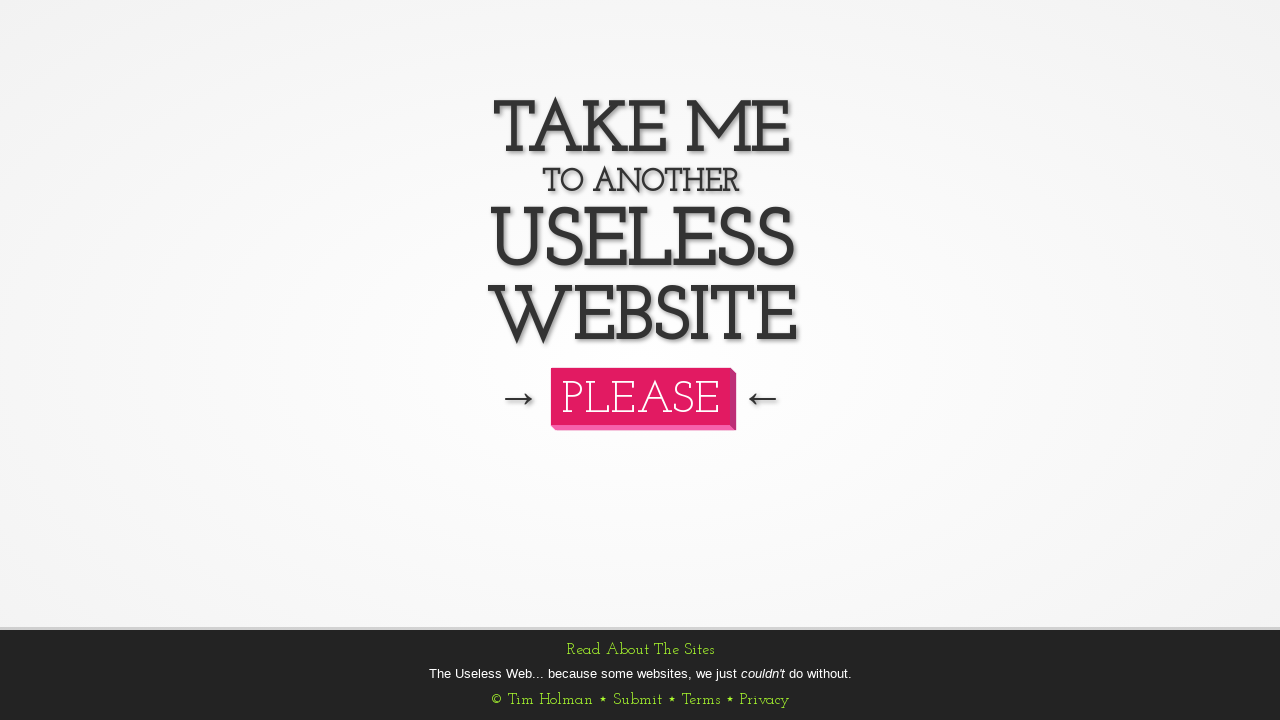